Tests alert popup handling by triggering an alert and accepting/dismissing it multiple times

Starting URL: https://omayo.blogspot.com/

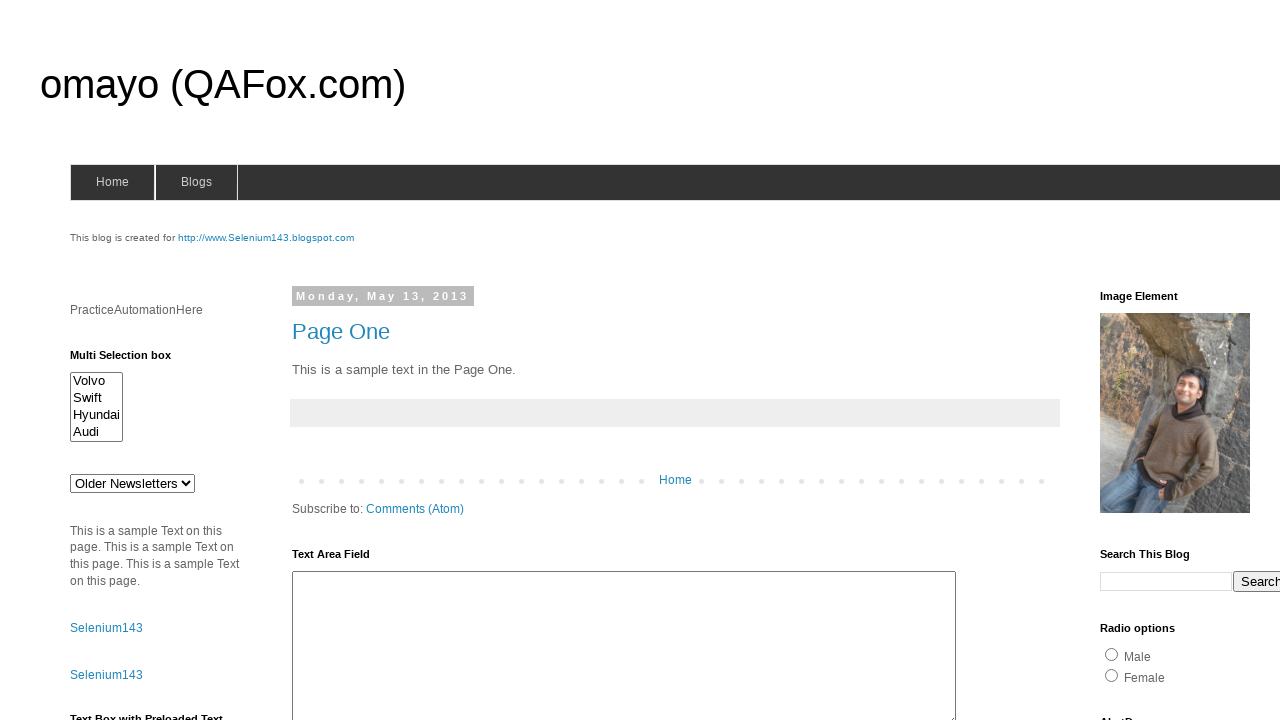

Clicked alert button to trigger first alert popup at (1154, 361) on #alert1
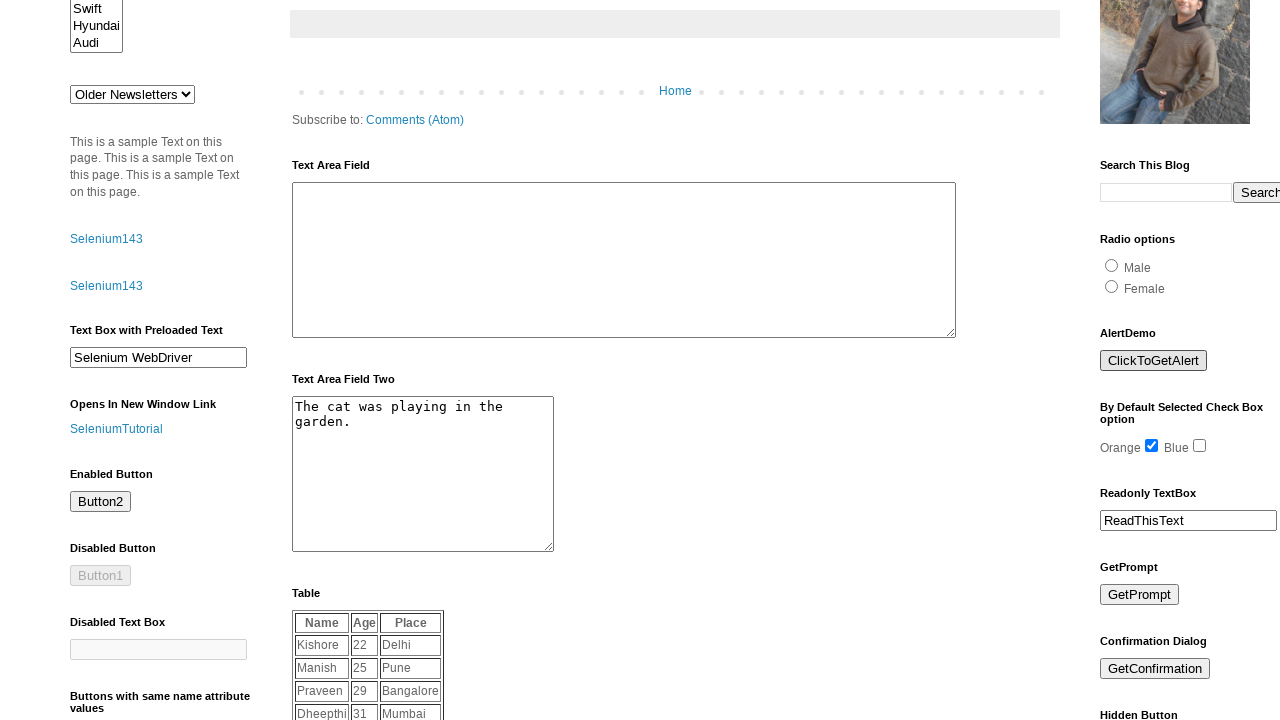

Set up dialog handler to accept alerts
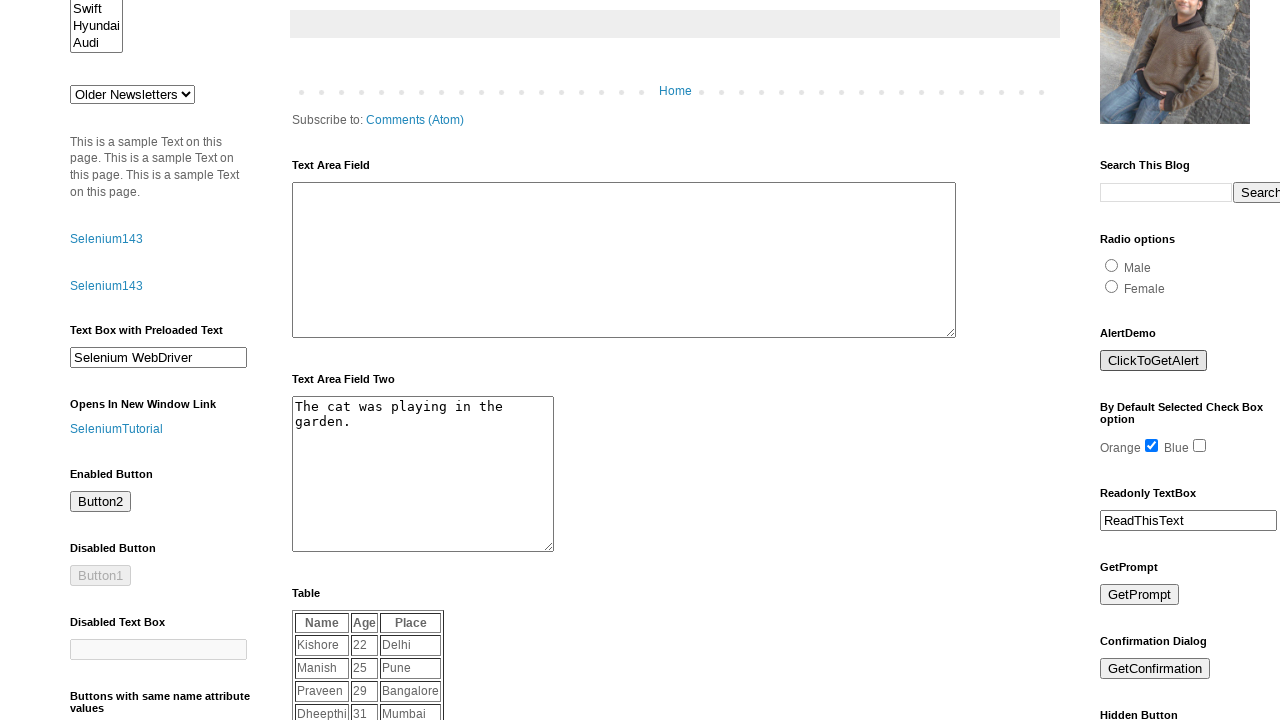

Waited 500ms for first alert to be processed
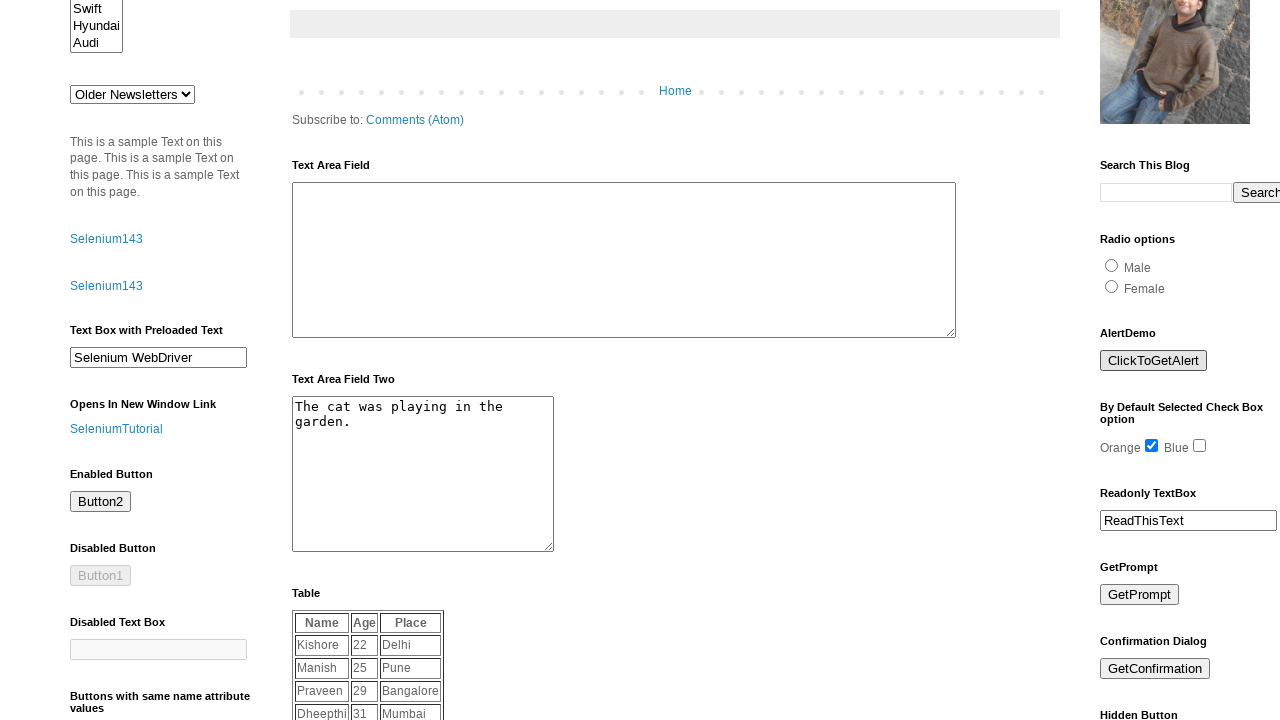

Clicked alert button to trigger second alert popup at (1154, 361) on #alert1
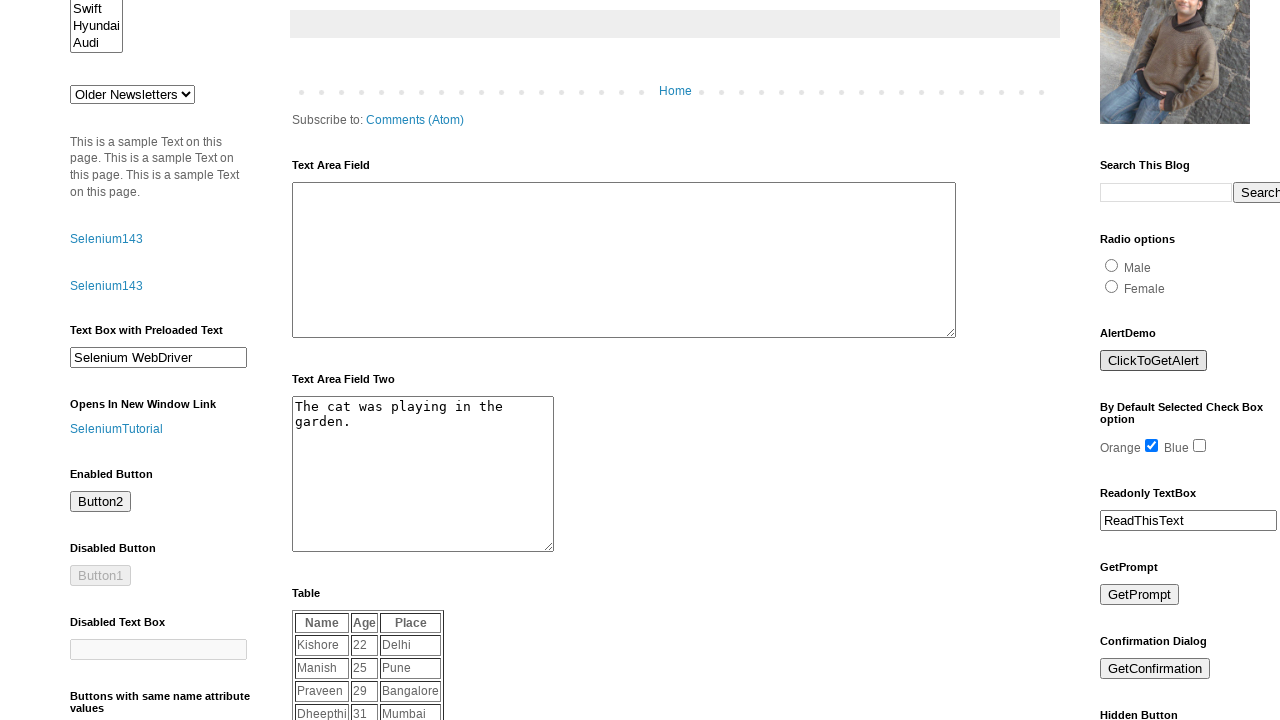

Set up dialog handler to dismiss alerts
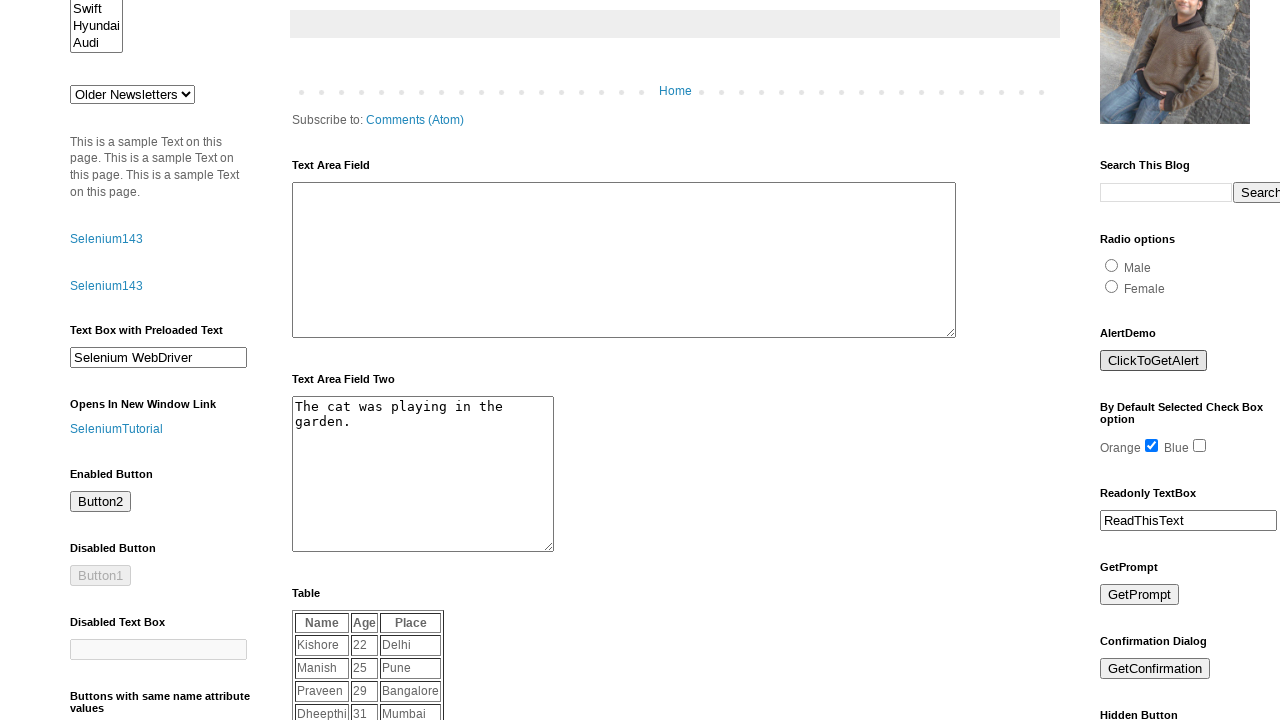

Waited 500ms for second alert to be processed
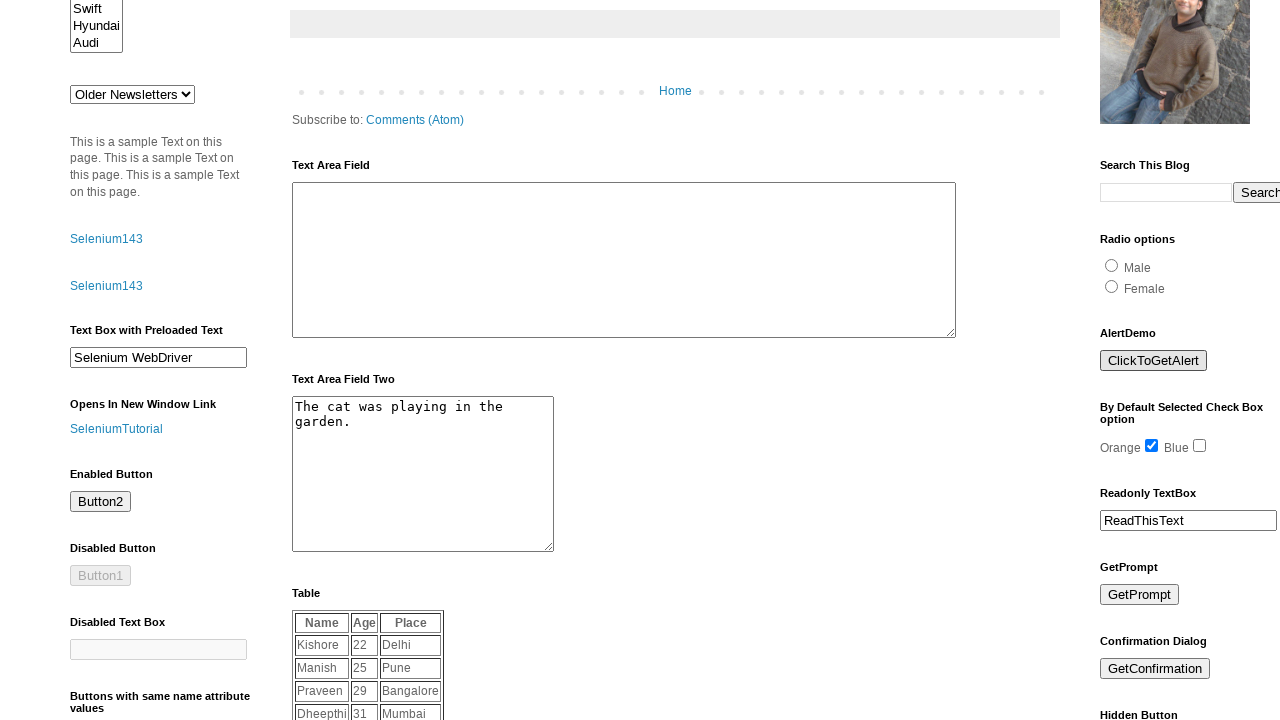

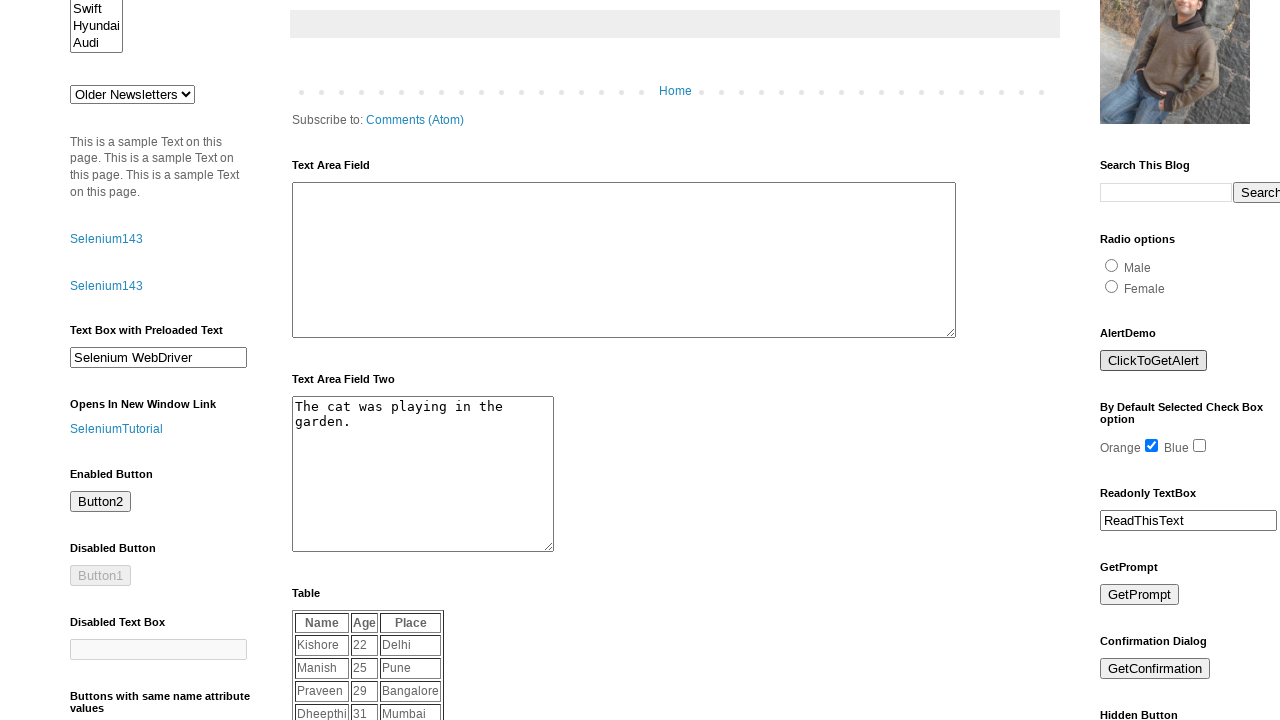